Navigates to Bonanza.com homepage and waits for the page to load. This is a minimal test that only verifies the homepage is accessible.

Starting URL: https://www.bonanza.com/

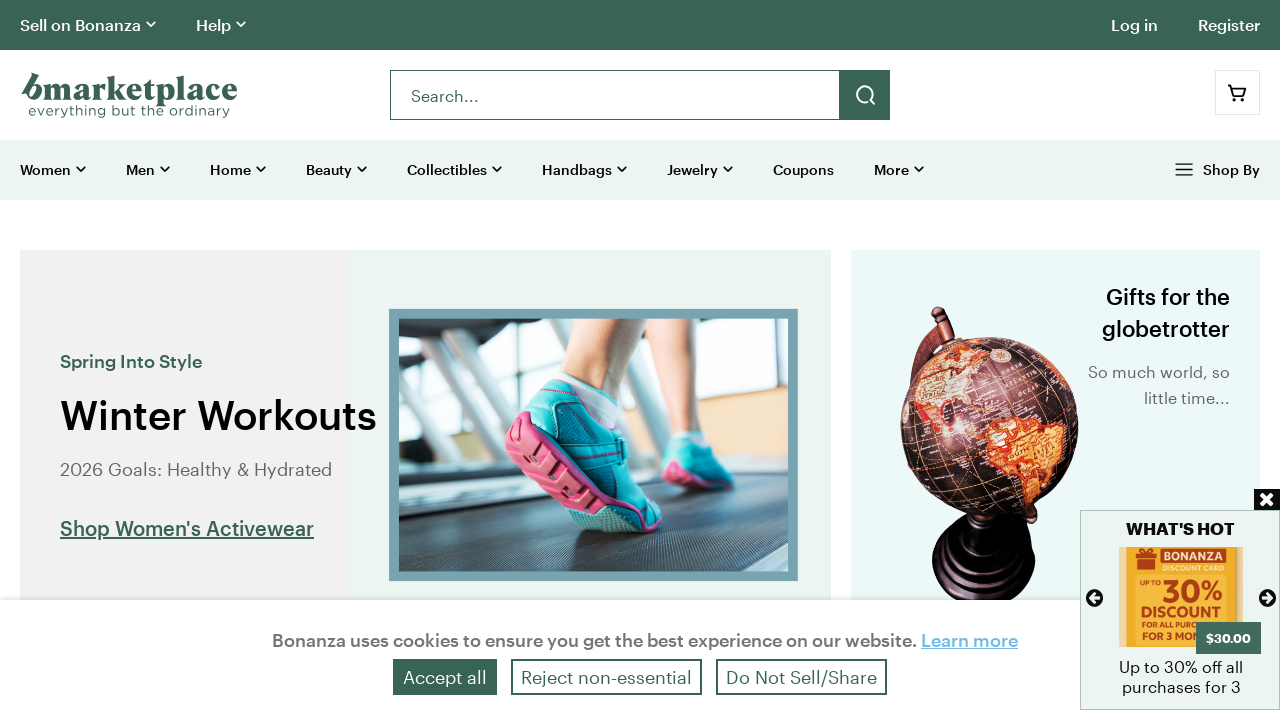

Waited for page DOM content to load
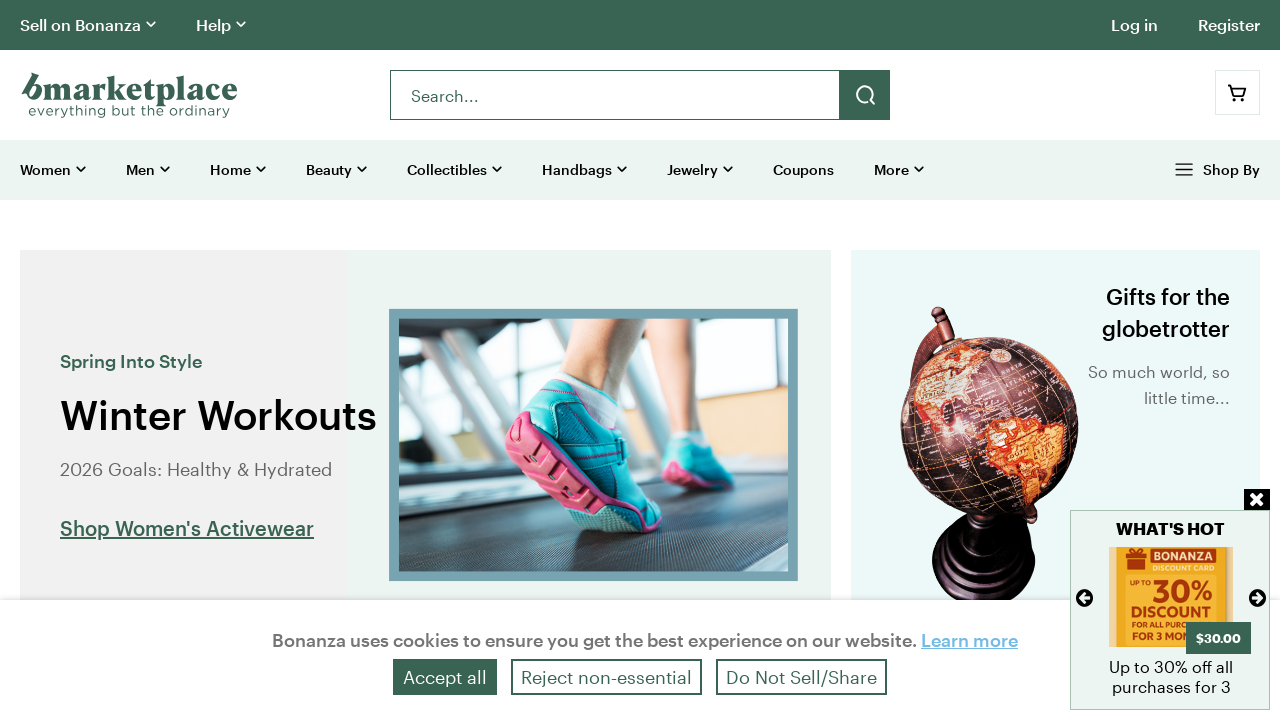

Verified body element is present on Bonanza.com homepage
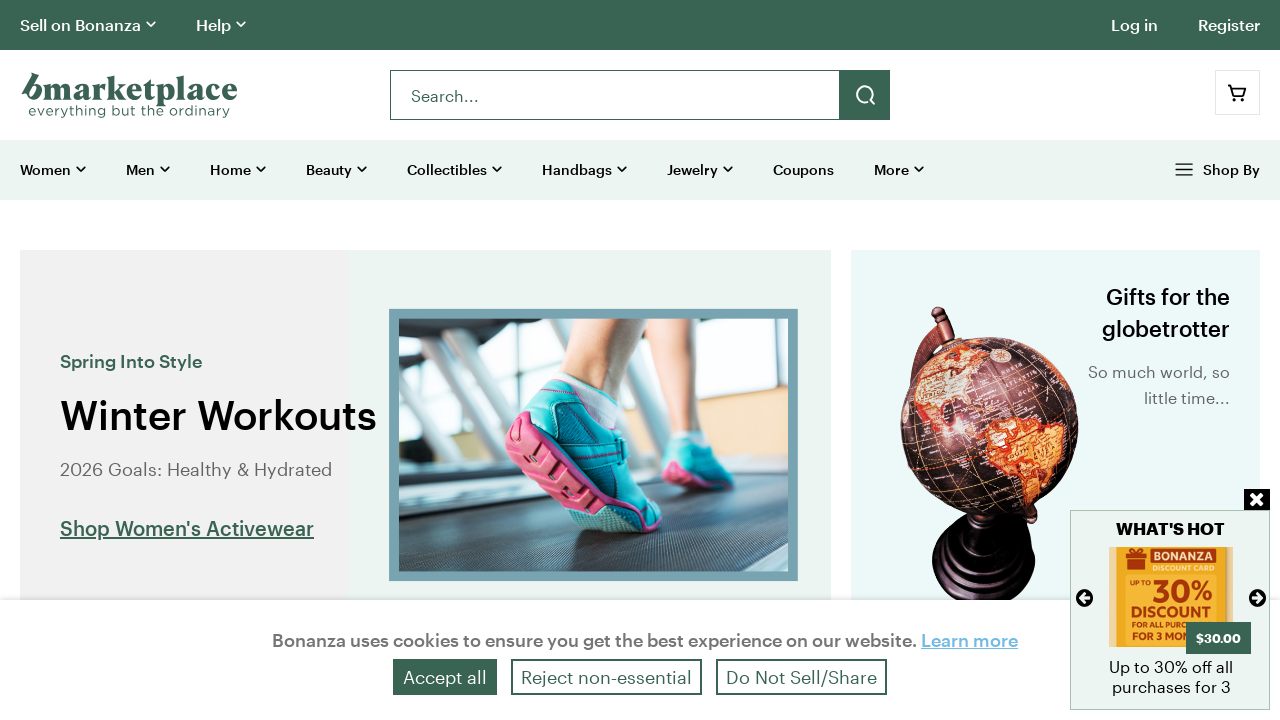

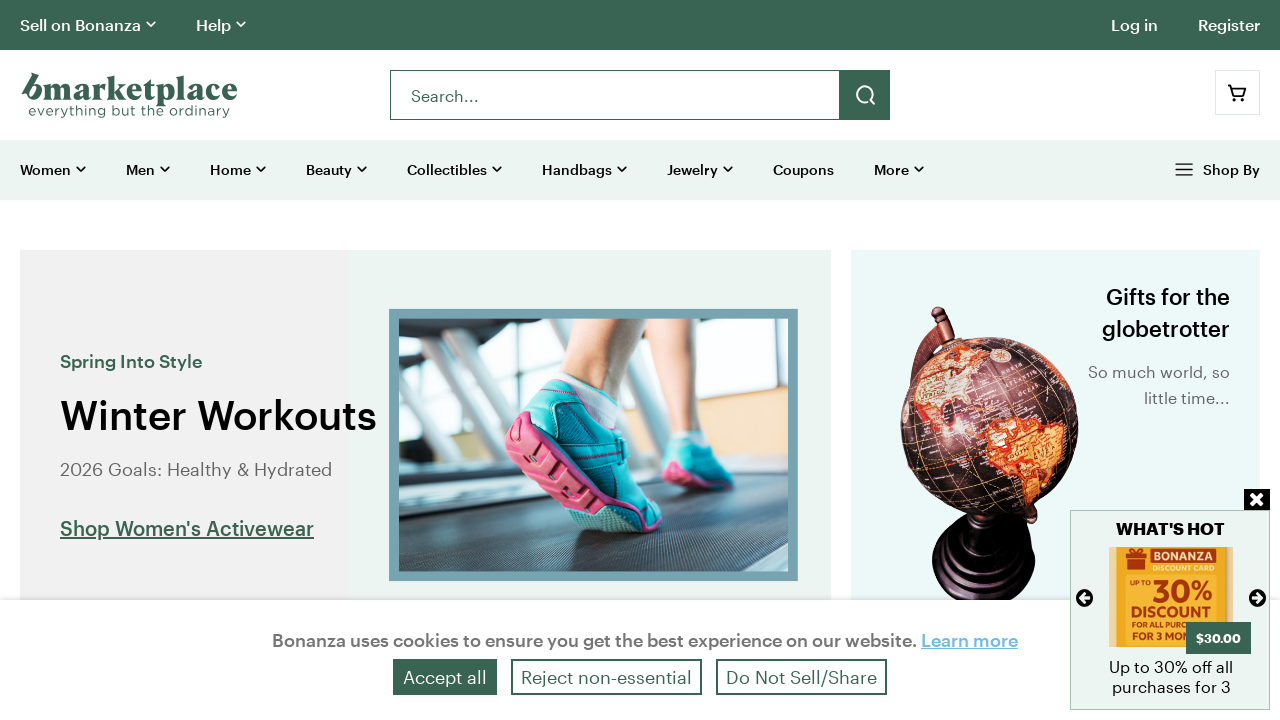